Tests right-click context menu functionality by performing a right-click on a button, selecting the quit option from the context menu, and handling the resulting alert

Starting URL: https://swisnl.github.io/jQuery-contextMenu/demo.html

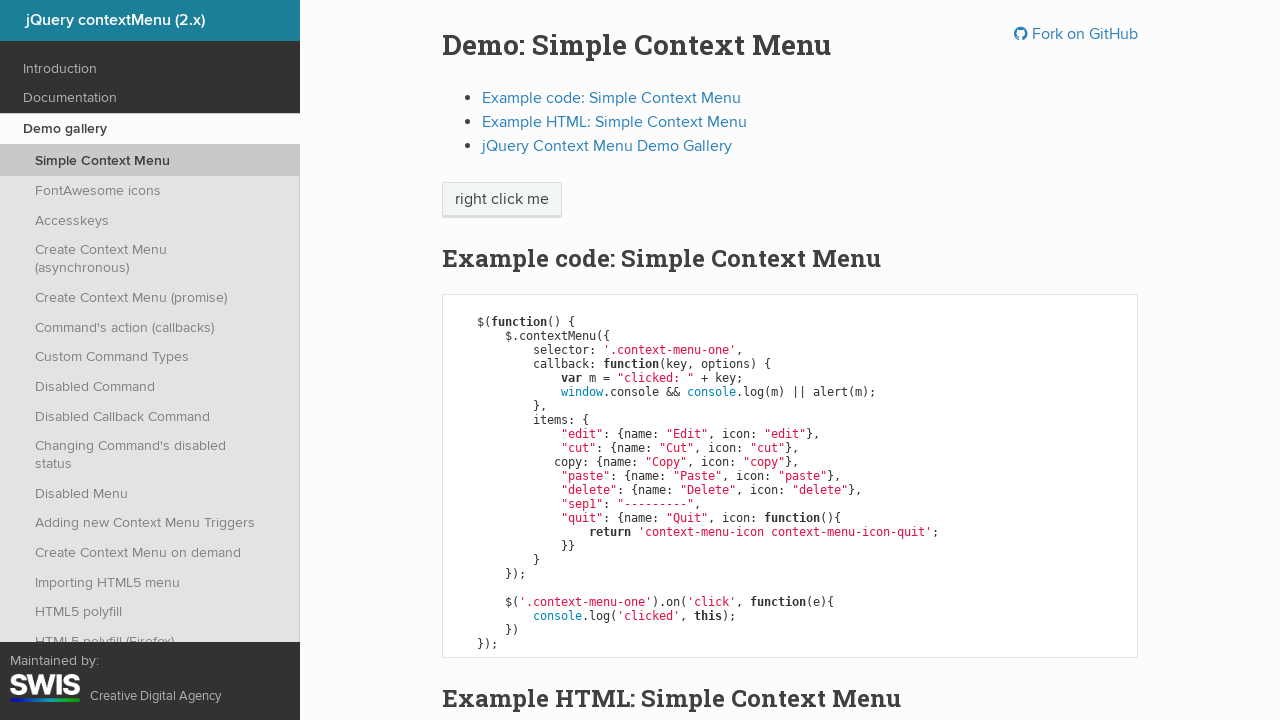

Located the right-click target button
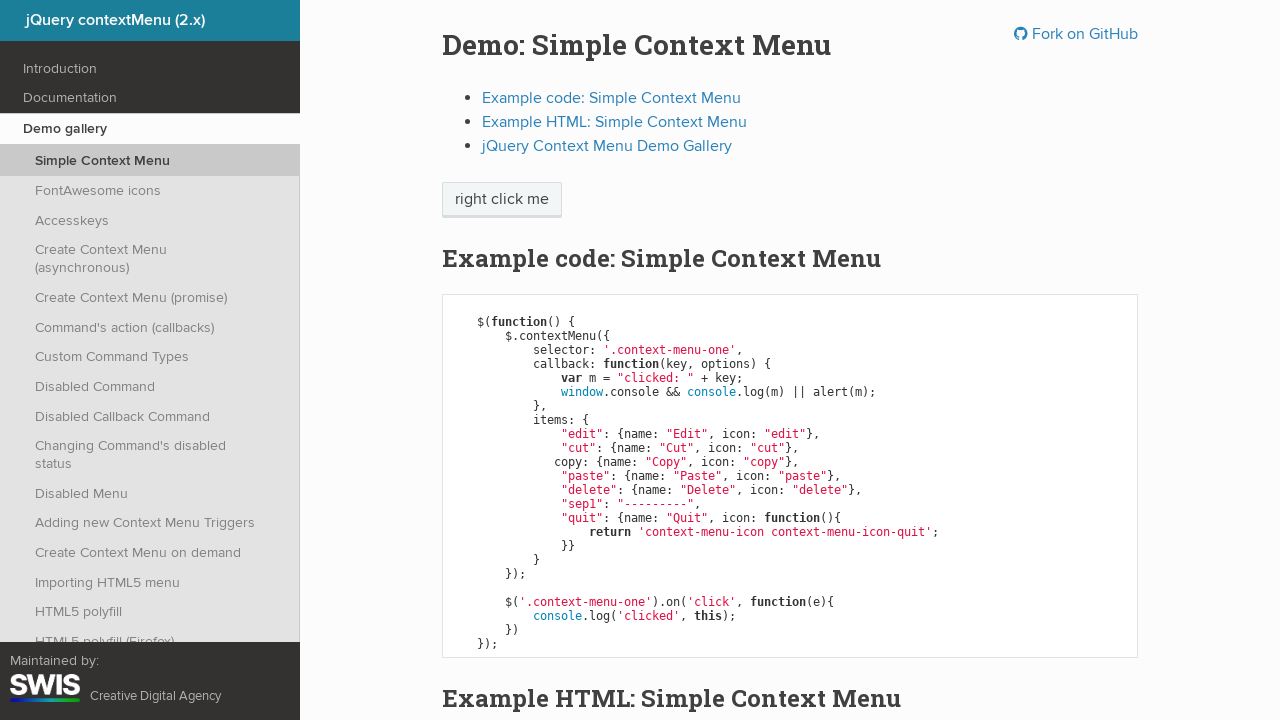

Right-clicked the button to open context menu at (502, 200) on xpath=//span[@class='context-menu-one btn btn-neutral']
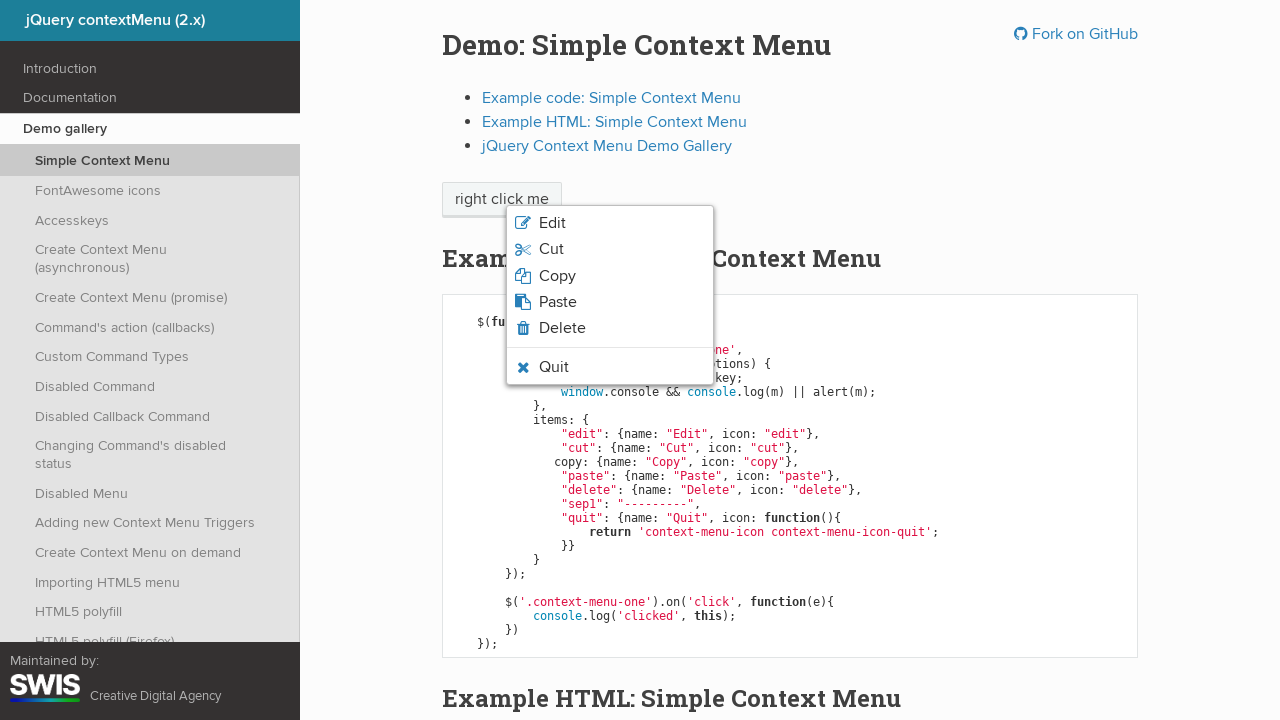

Clicked the quit option from the context menu at (610, 367) on xpath=//li[@class='context-menu-item context-menu-icon context-menu-icon-quit']
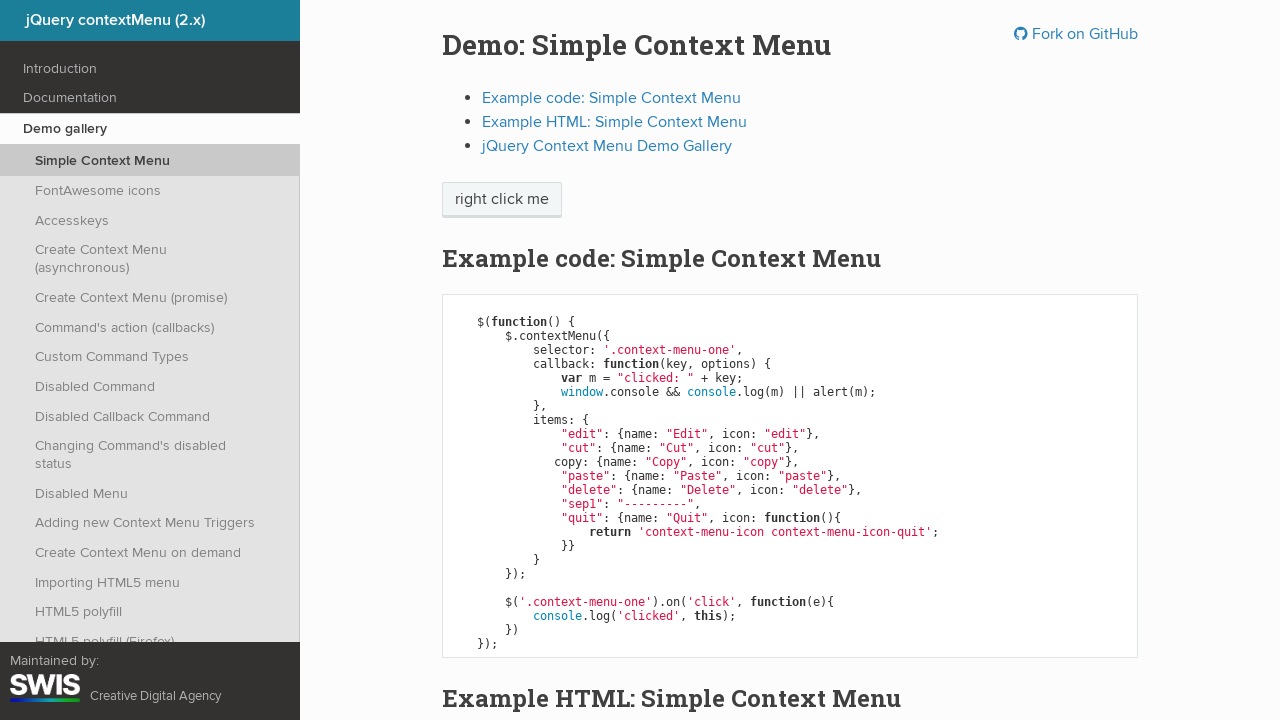

Set up alert dialog handler to accept alerts
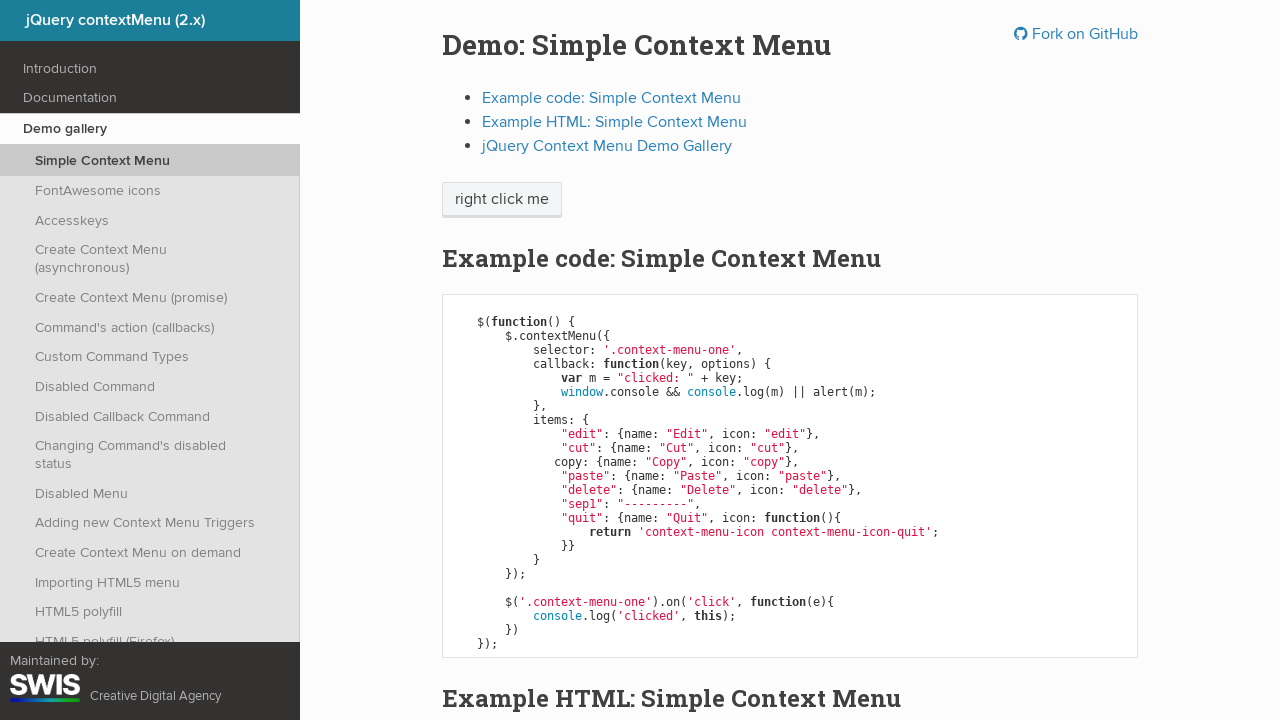

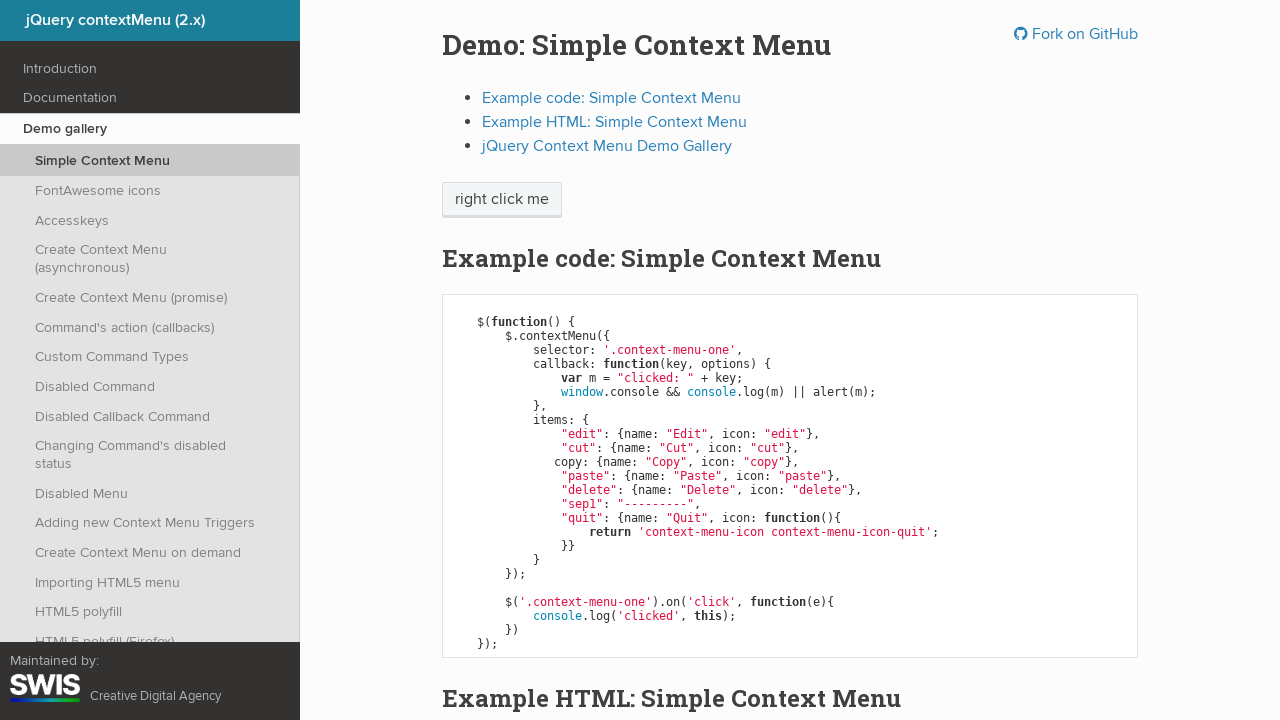